Simple browser automation demo that navigates to the Axis Bank homepage and waits for the page to load.

Starting URL: https://www.axisbank.com/

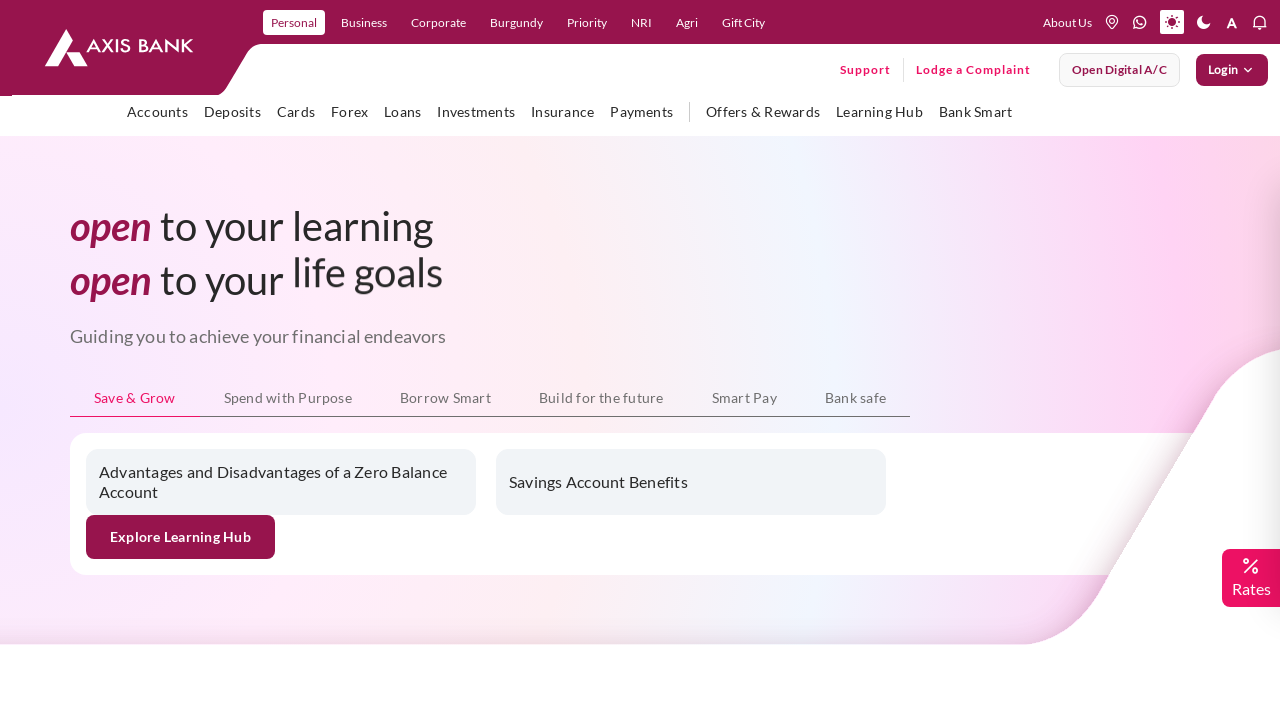

Waited for page to reach networkidle state - Axis Bank homepage fully loaded
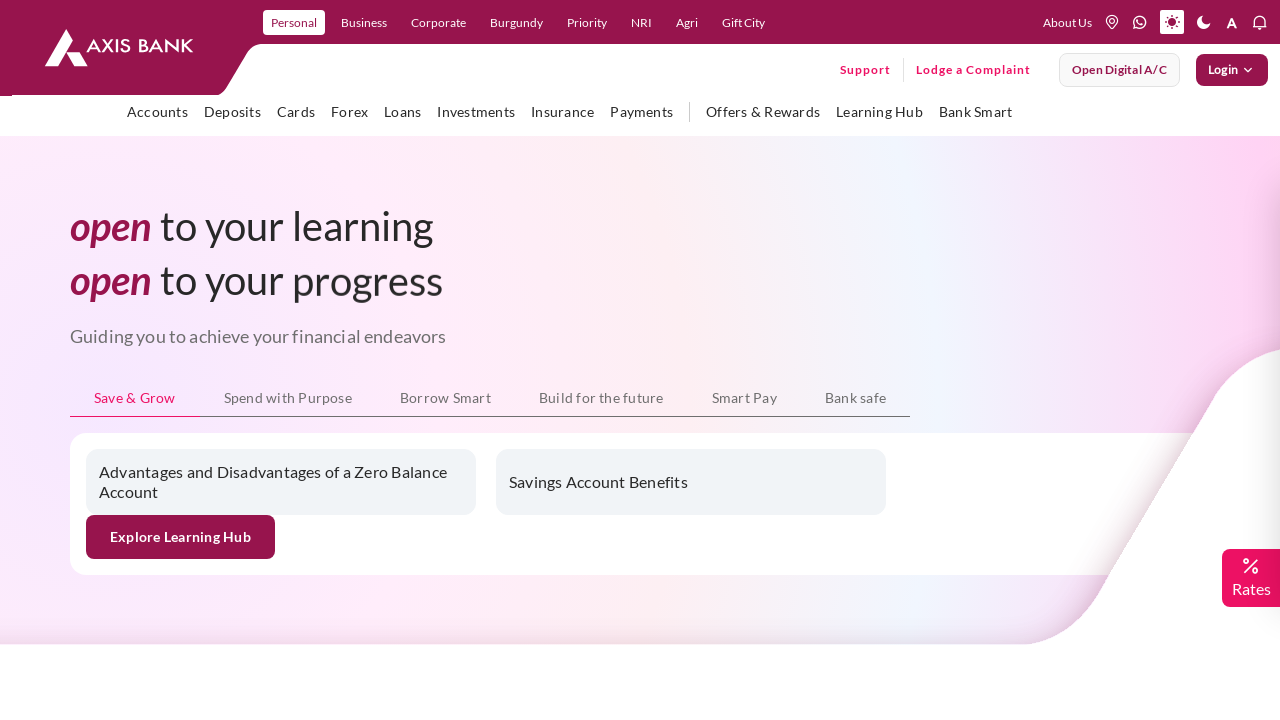

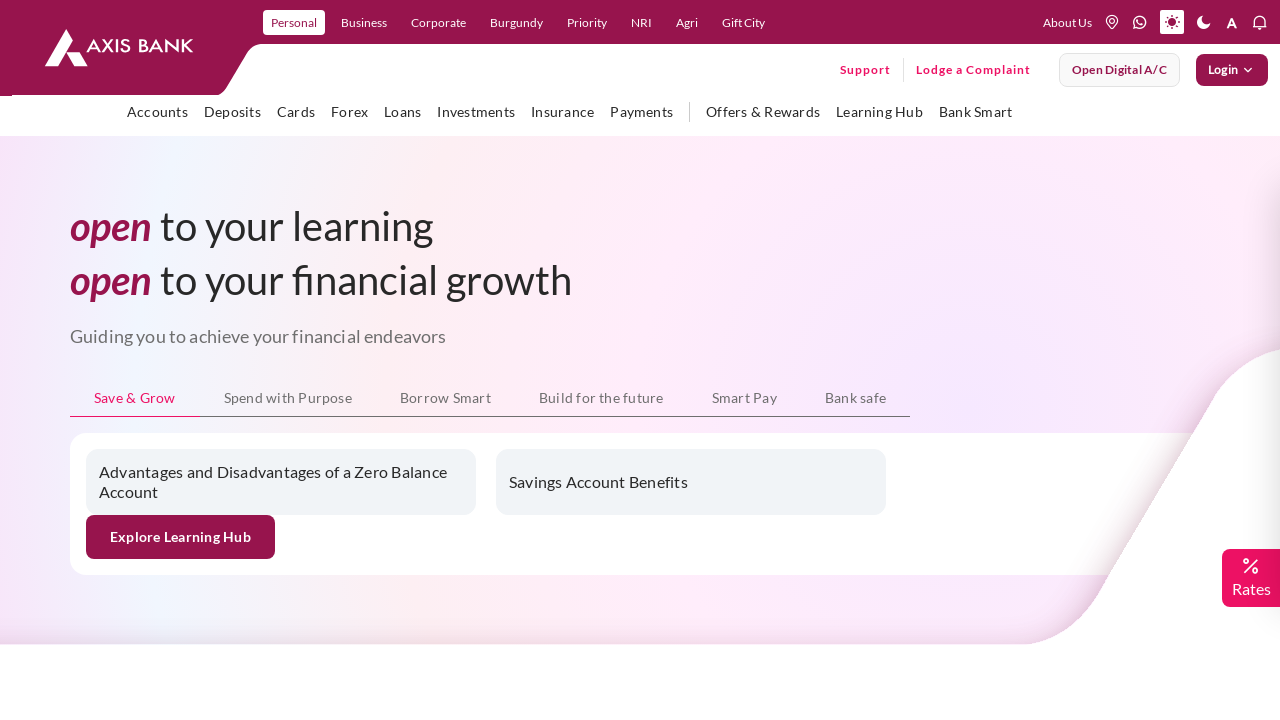